Tests clicking the "Yes" radio button on the DemoQA radio button page after navigating through the Elements menu

Starting URL: https://demoqa.com

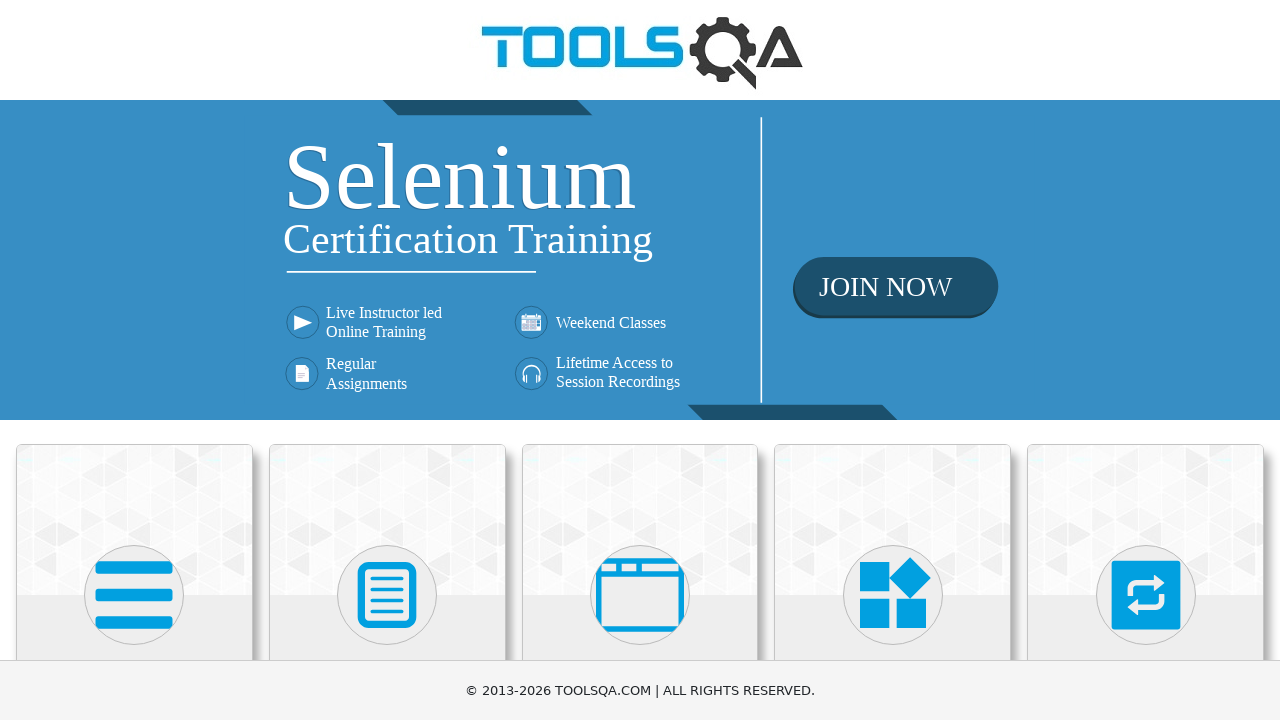

Clicked Elements menu from DemoQA home page at (134, 360) on internal:text="Elements"i
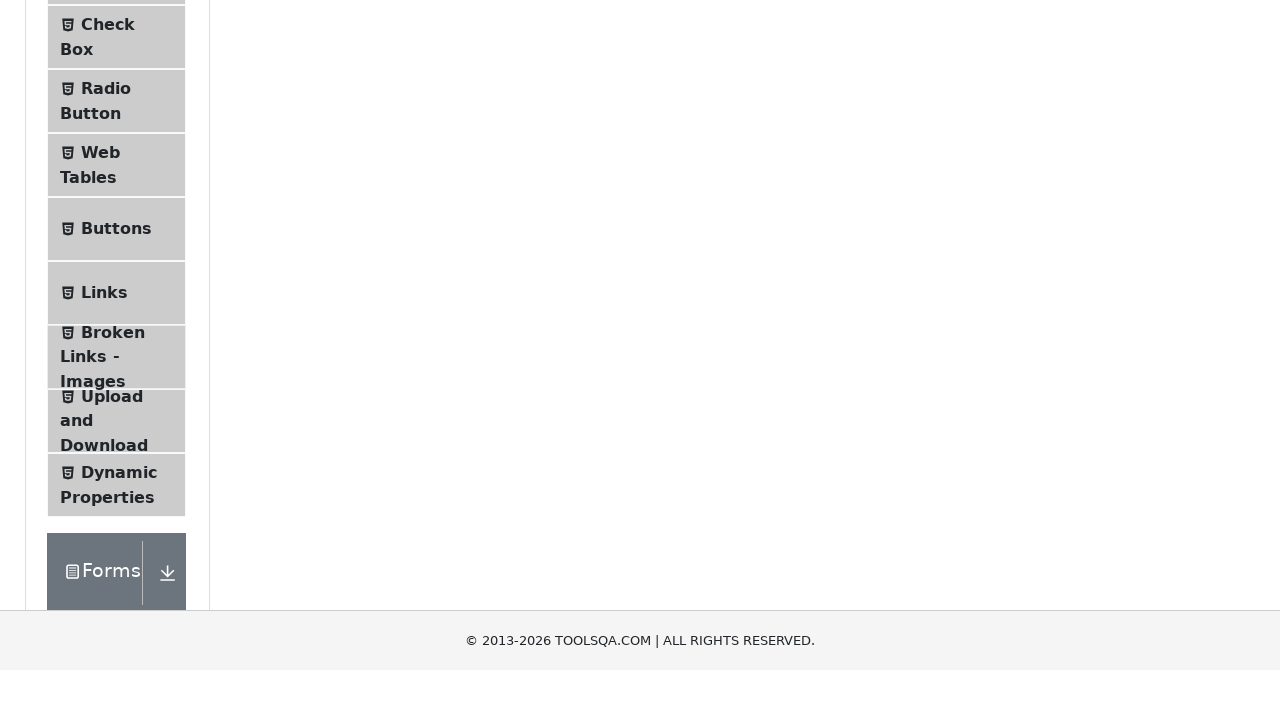

Clicked Radio Button option from Elements menu at (106, 376) on internal:text="Radio Button"i
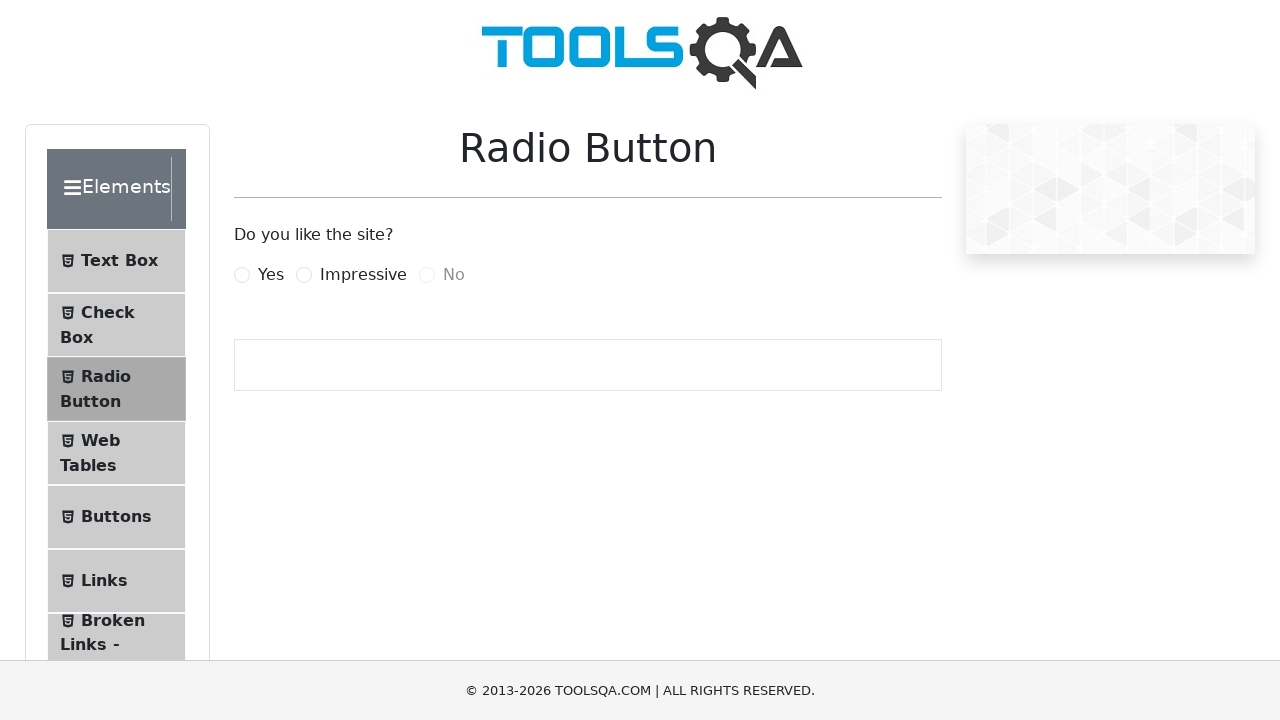

Clicked Yes radio button at (271, 275) on internal:text="Yes"i
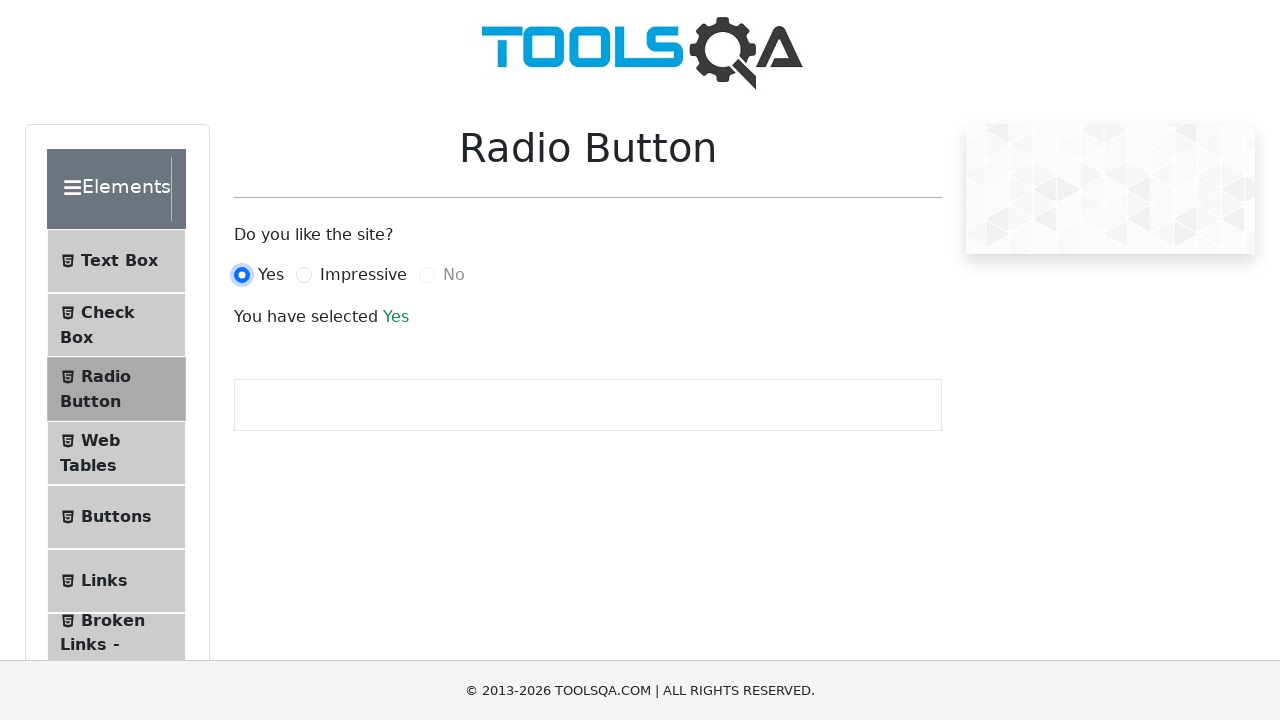

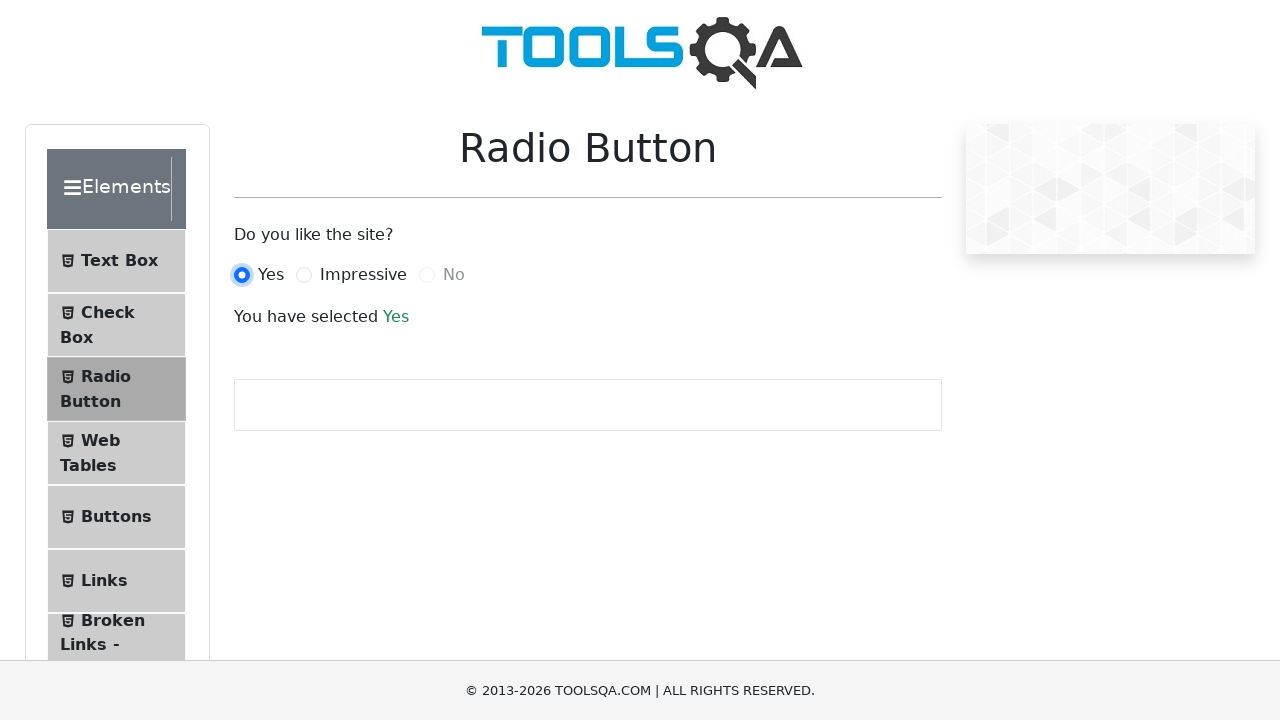